Tests dismissing a JavaScript confirm dialog by clicking a button that triggers a confirm alert, dismissing it (clicking Cancel), and verifying the result message.

Starting URL: https://automationfc.github.io/basic-form/index.html

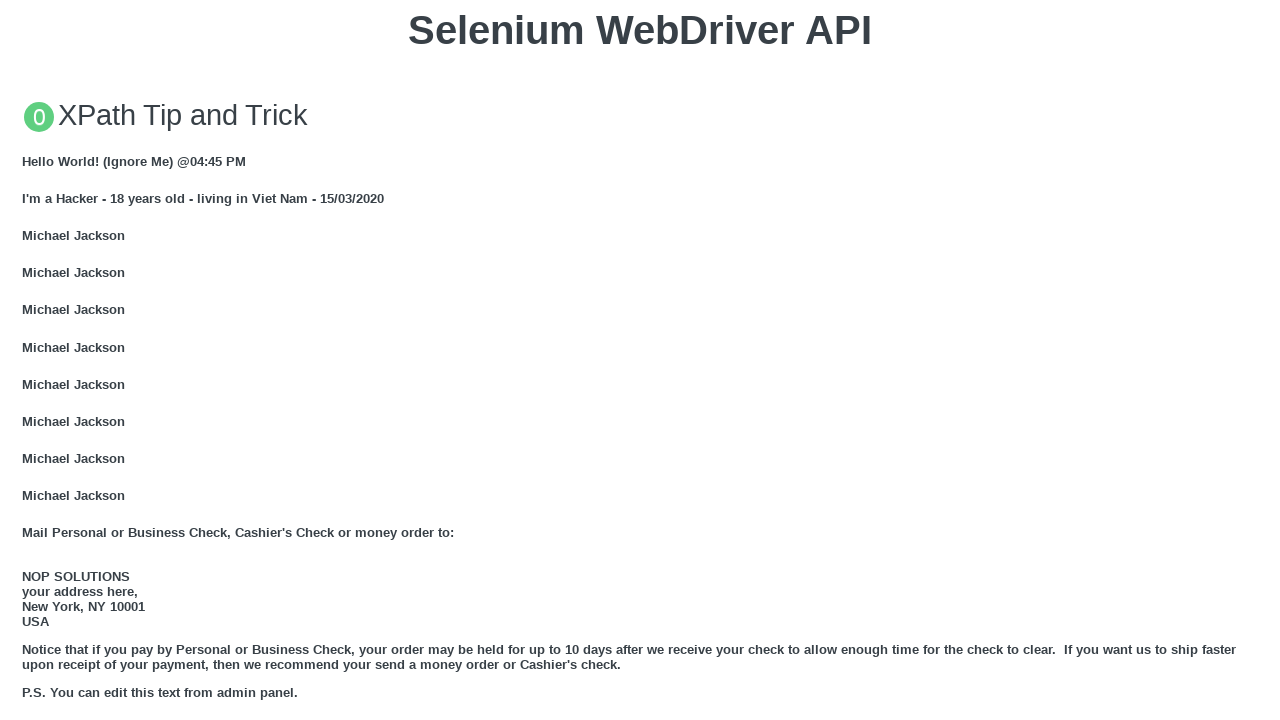

Set up dialog handler to dismiss confirm alert by clicking Cancel
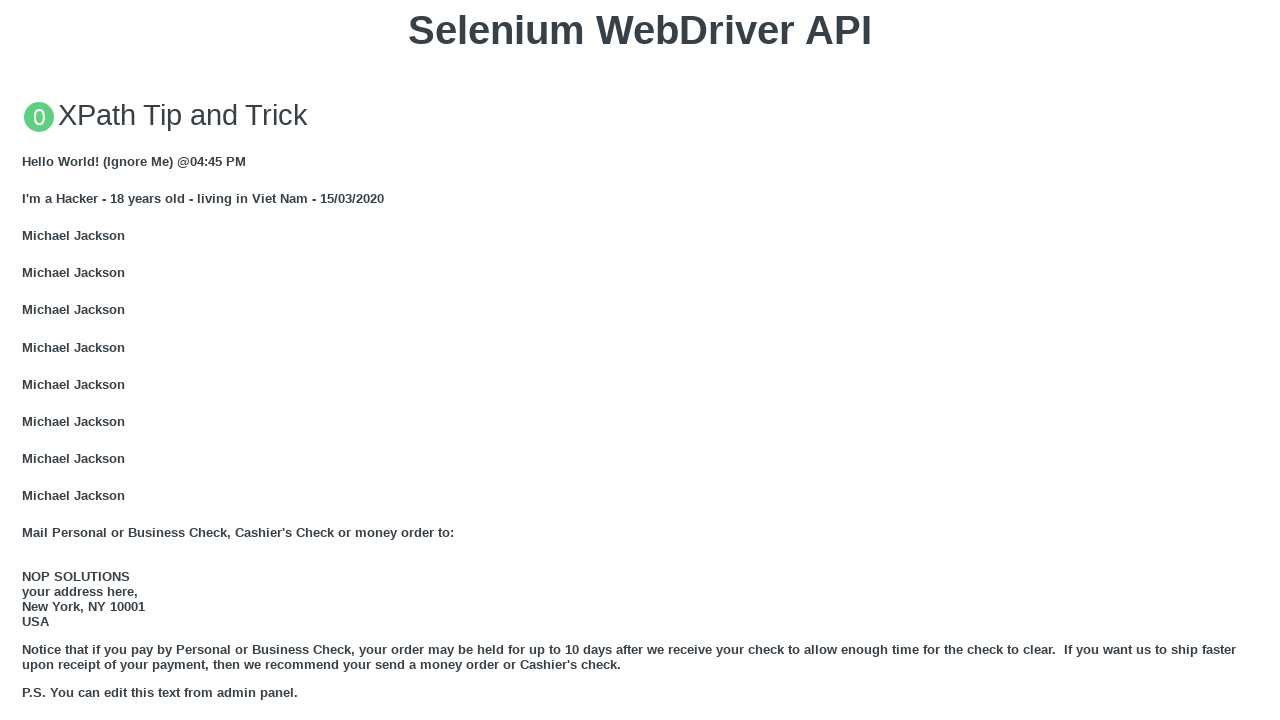

Clicked button to trigger JavaScript confirm dialog at (640, 360) on xpath=//div[@class='example']/button[contains(text(),'Click for JS Confirm')]
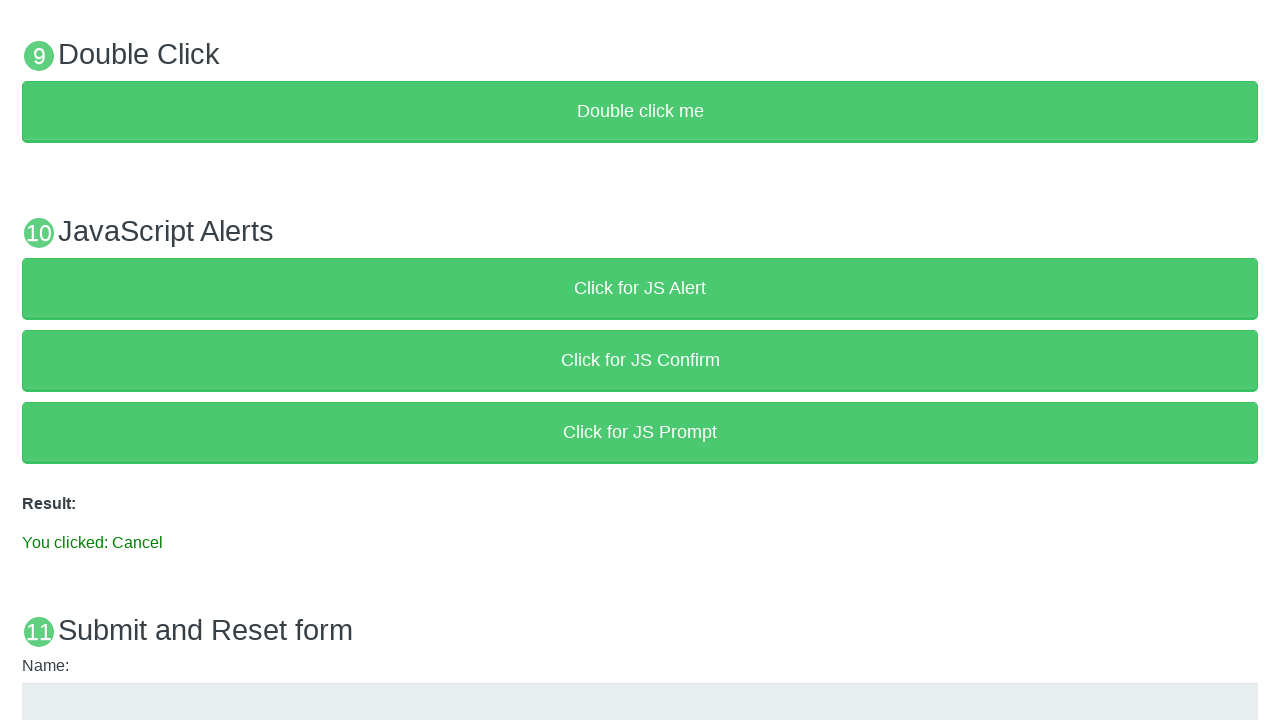

Result message element loaded after dismissing confirm dialog
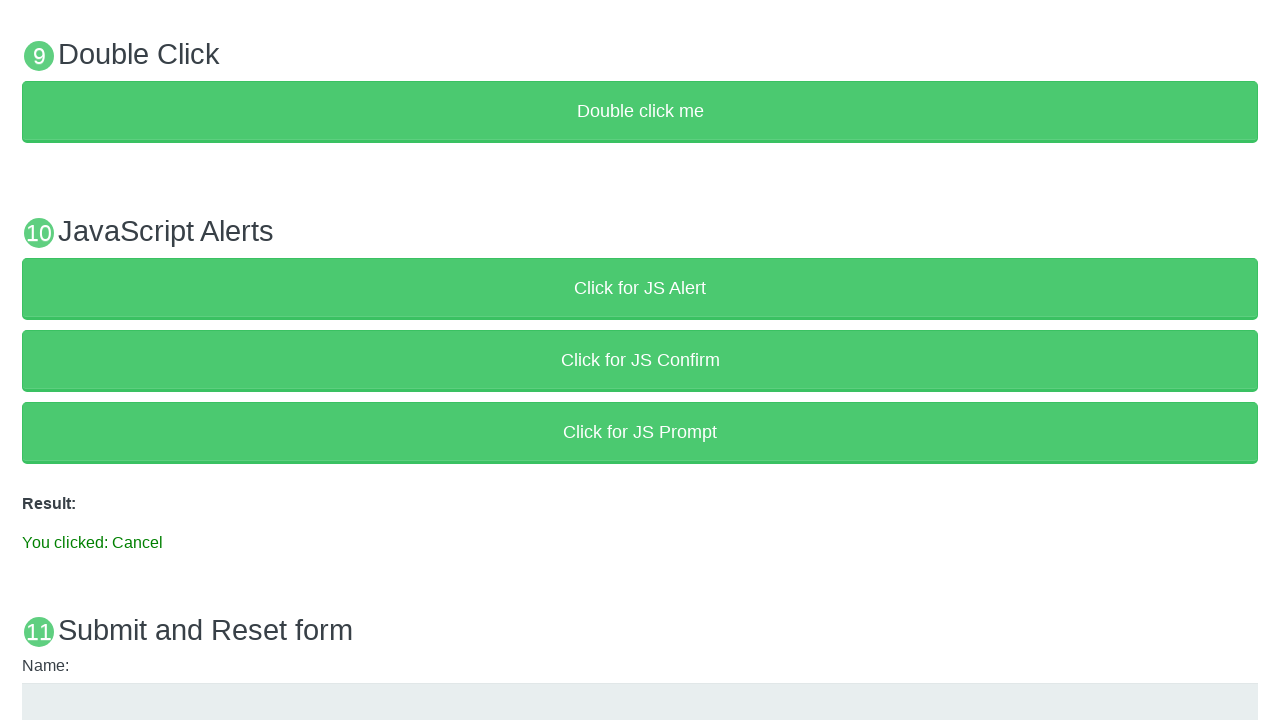

Verified result message displays 'You clicked: Cancel'
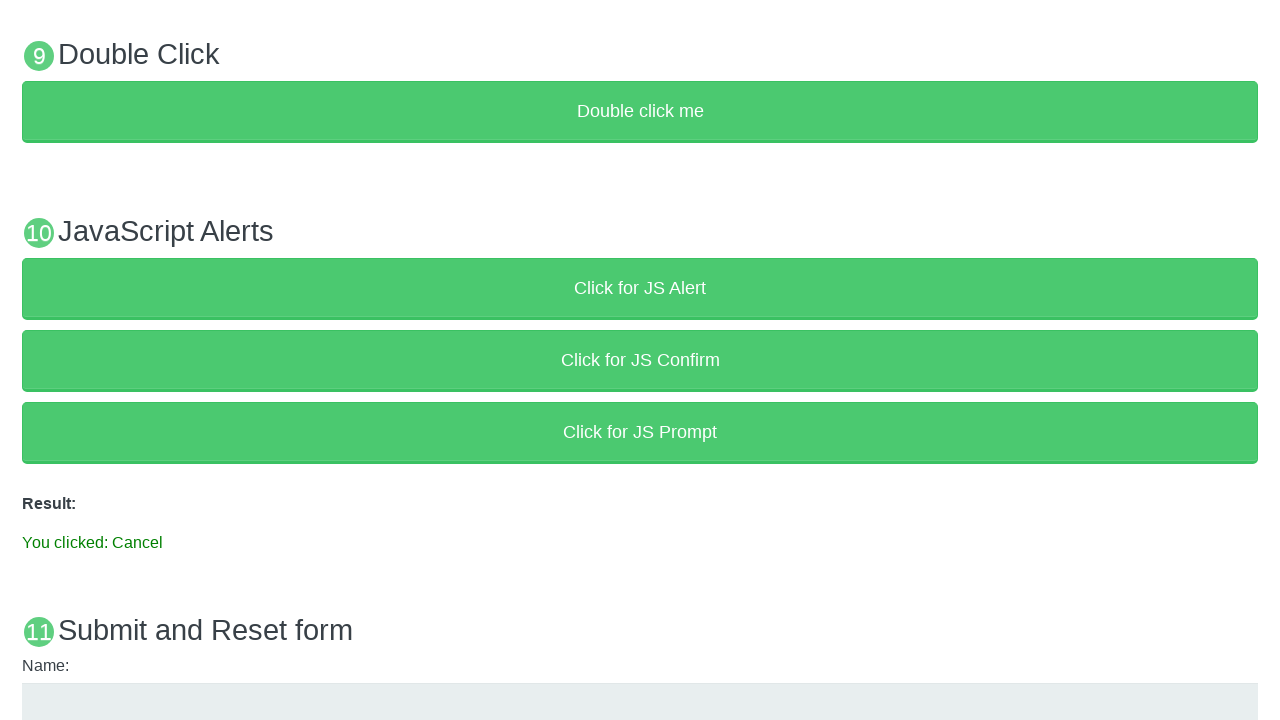

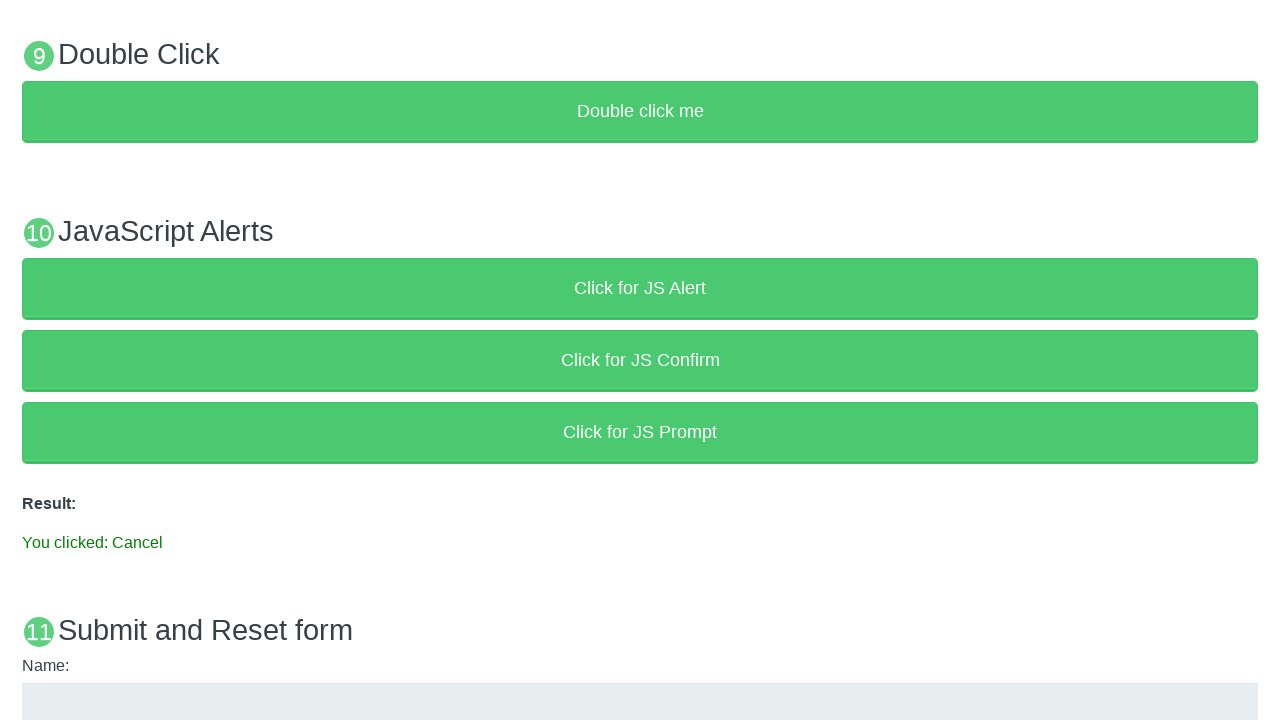